Tests radio button selection functionality by finding all radio buttons on the practice page and clicking each one sequentially to verify they can be selected.

Starting URL: https://rahulshettyacademy.com/AutomationPractice/

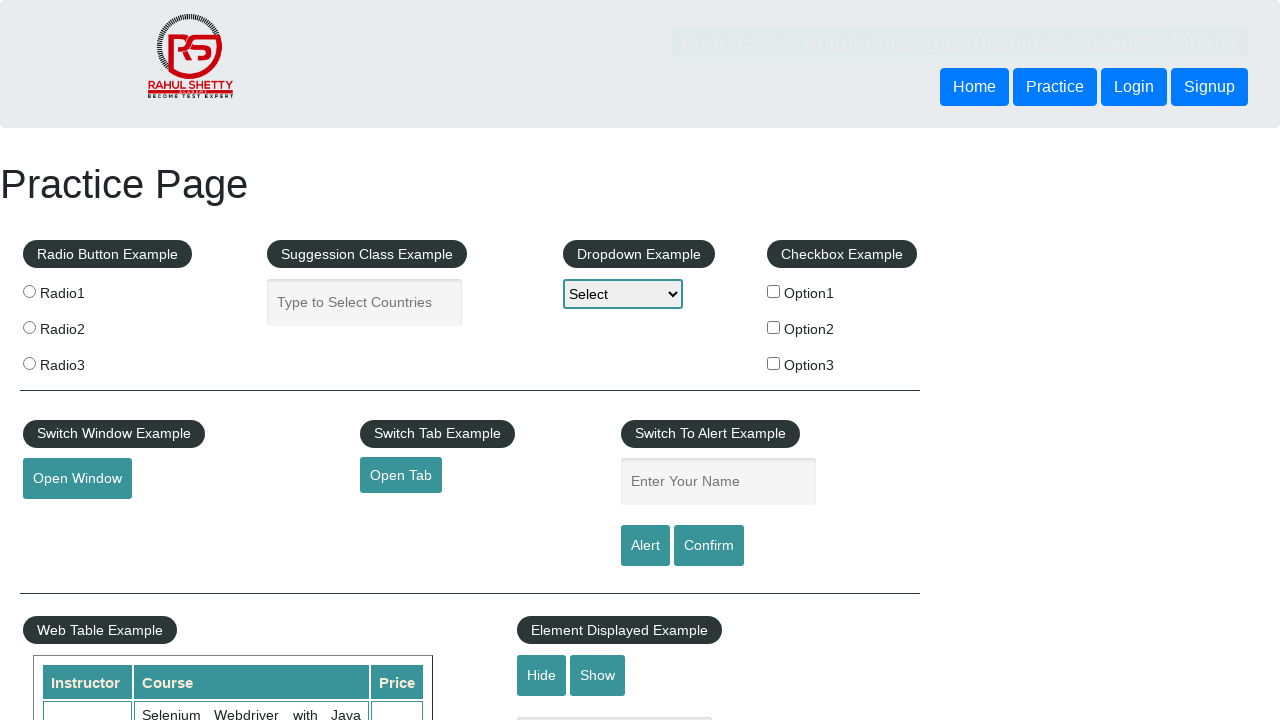

Waited for radio buttons to be visible on the page
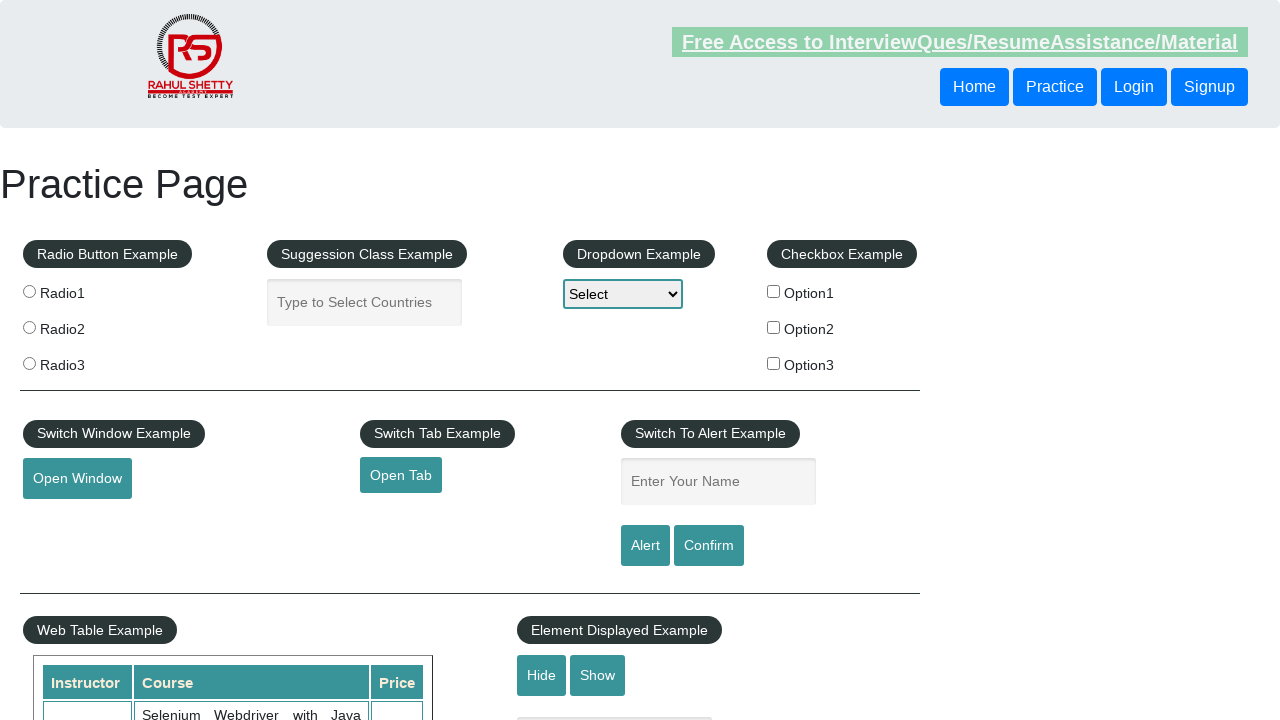

Located 3 radio buttons on the page
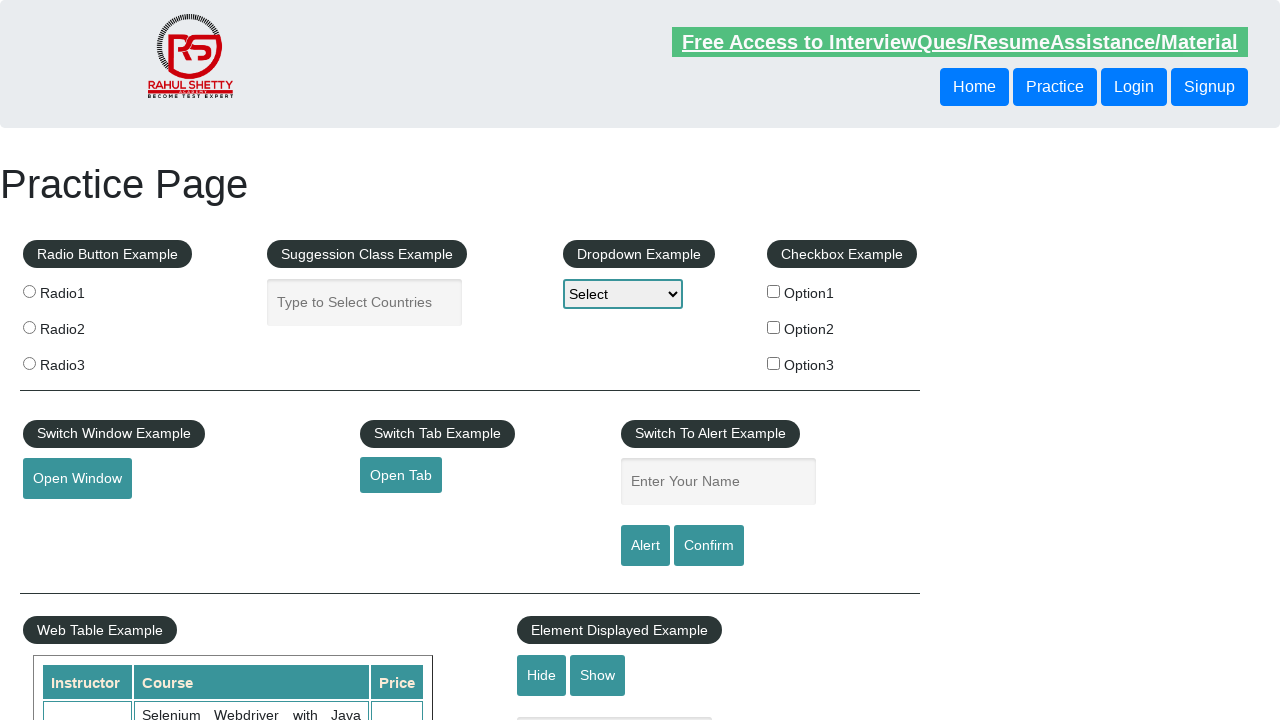

Clicked radio button 1 of 3 at (29, 291) on input[type='radio'] >> nth=0
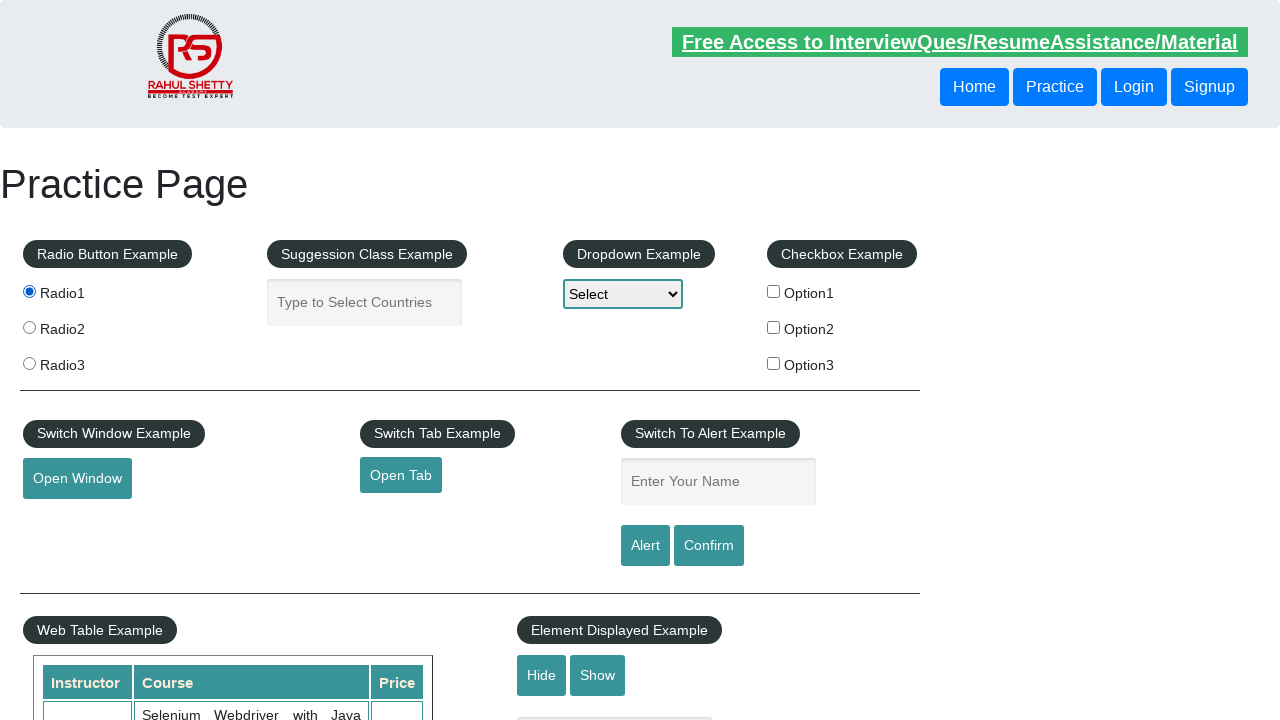

Waited 1 second after selecting radio button 1
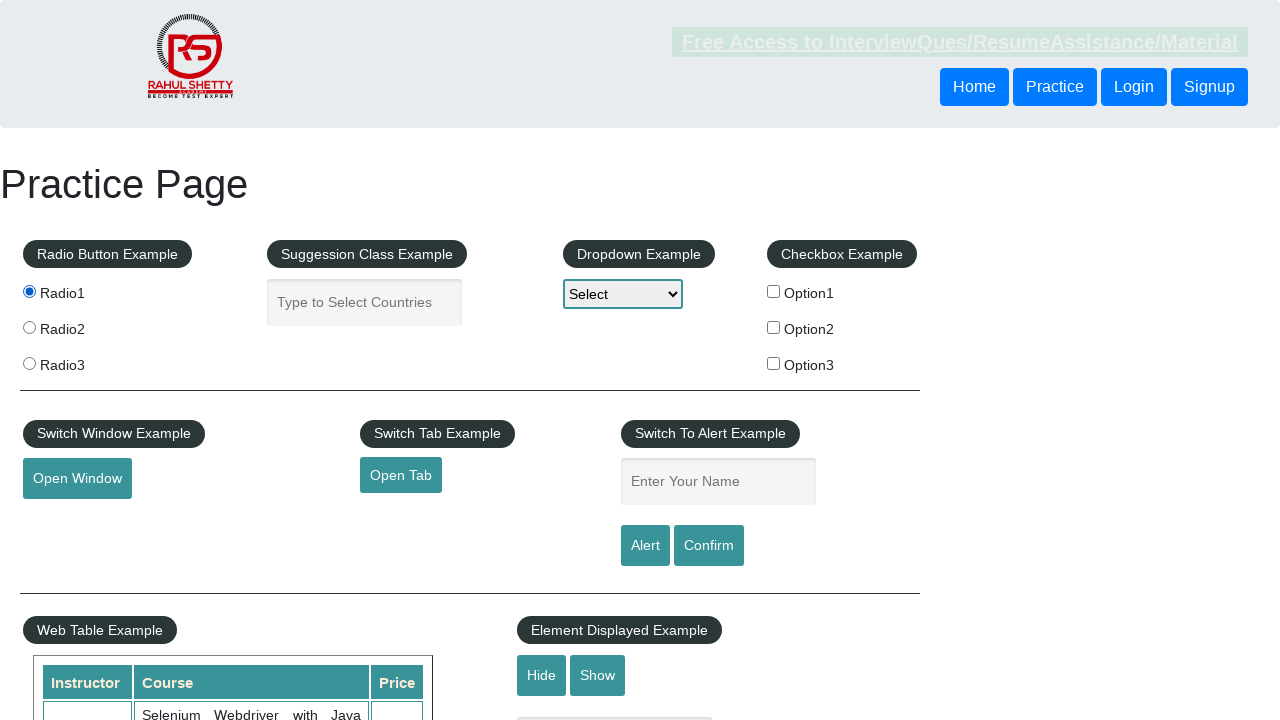

Clicked radio button 2 of 3 at (29, 327) on input[type='radio'] >> nth=1
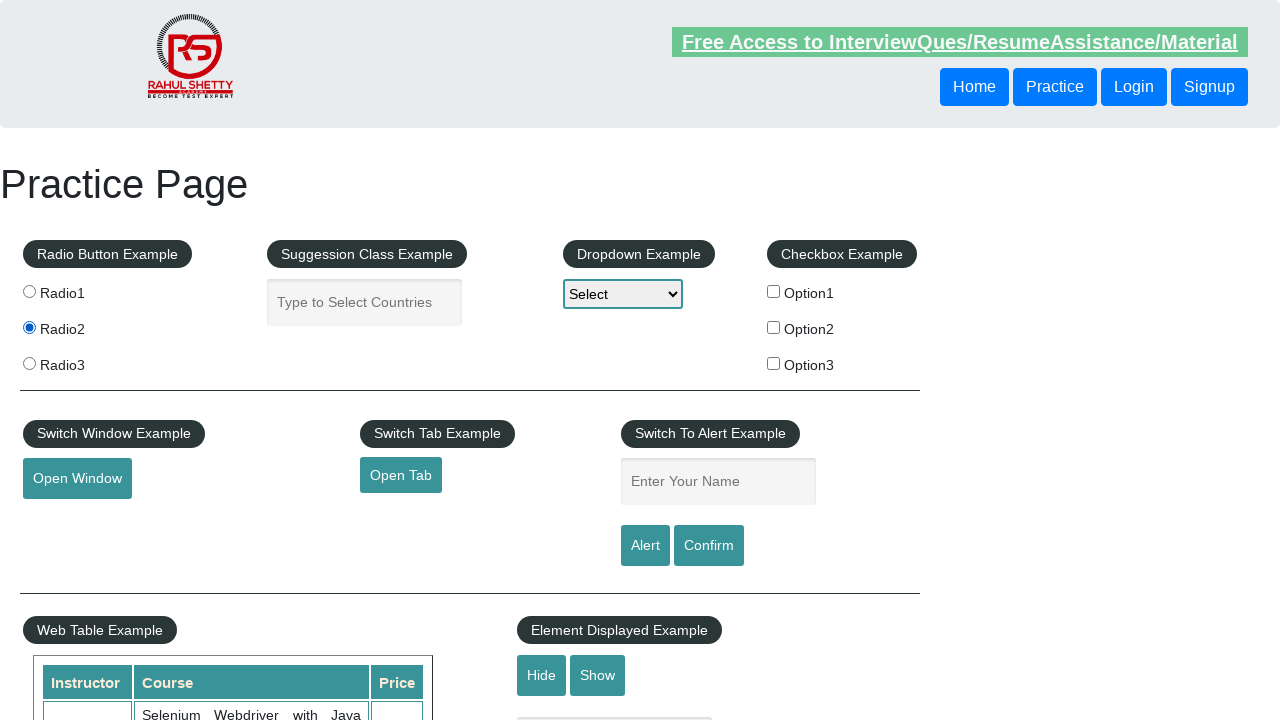

Waited 1 second after selecting radio button 2
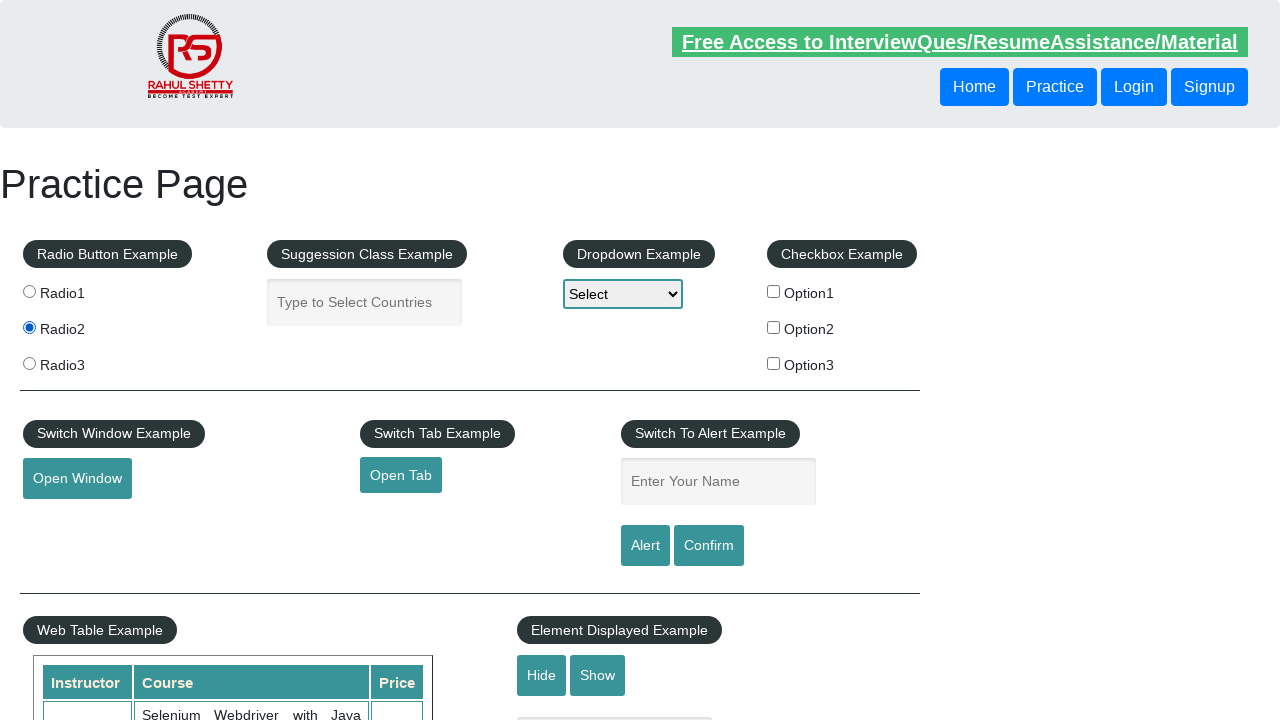

Clicked radio button 3 of 3 at (29, 363) on input[type='radio'] >> nth=2
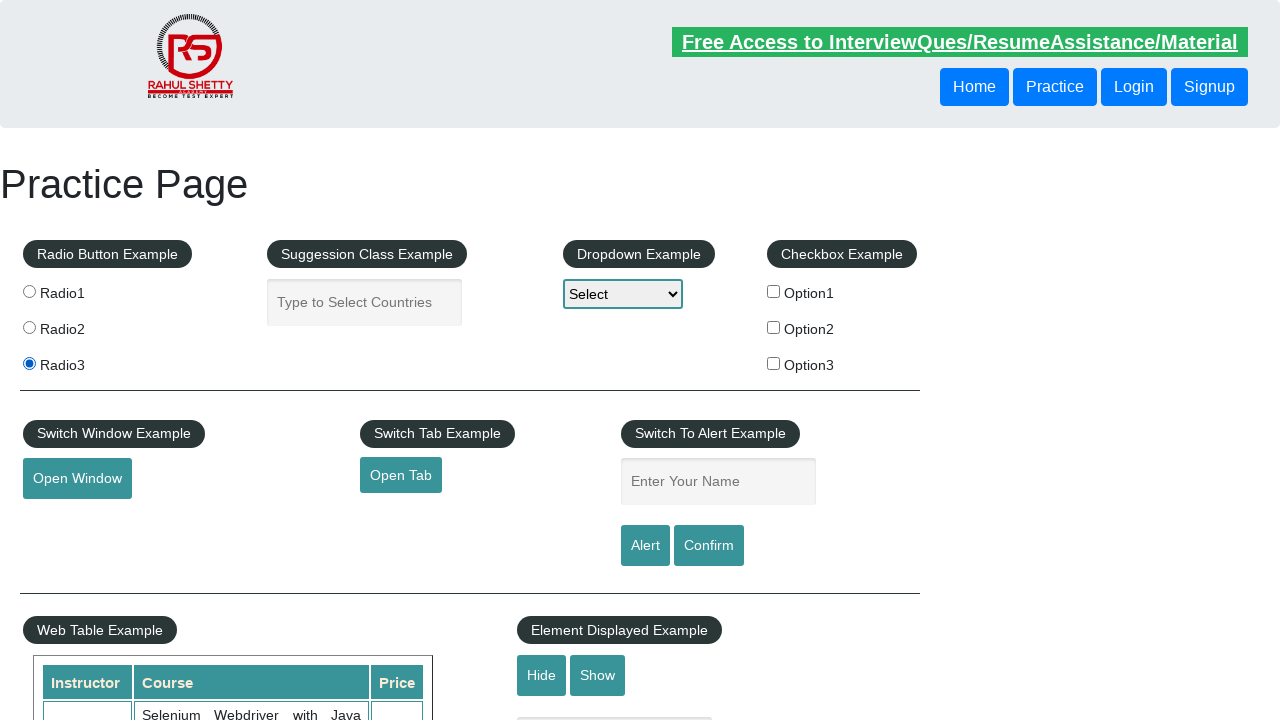

Waited 1 second after selecting radio button 3
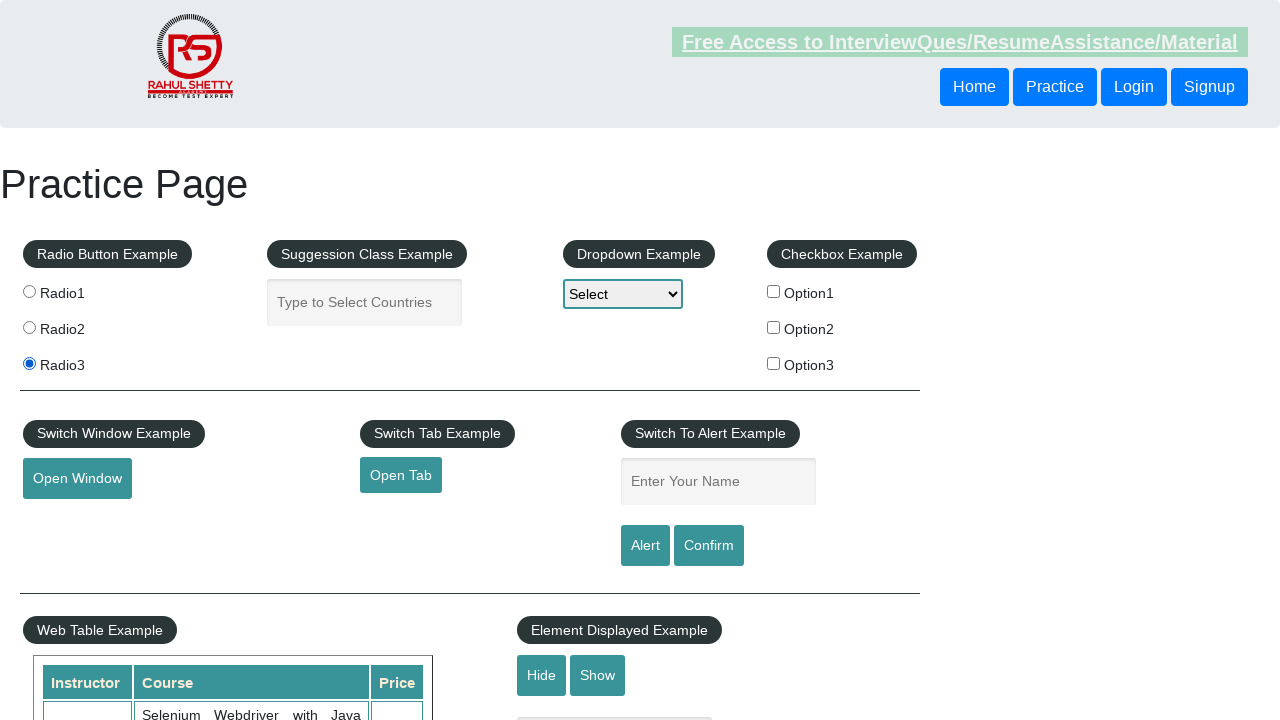

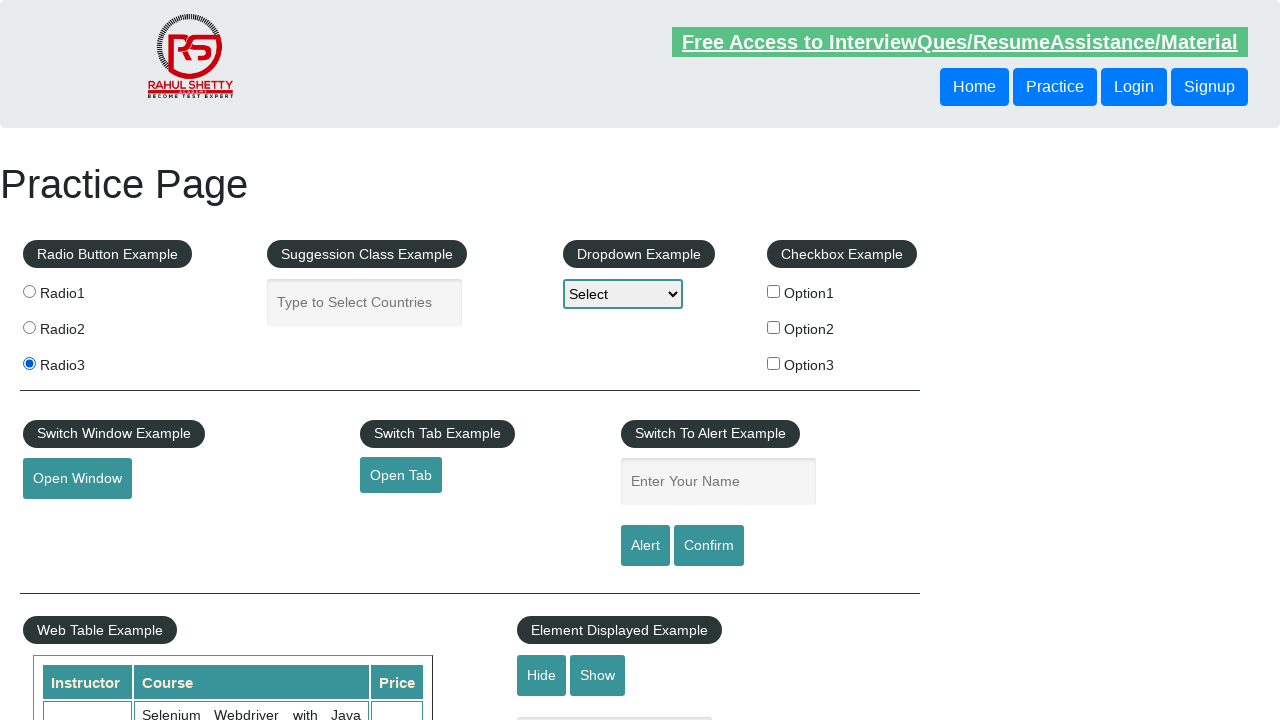